Tests a practice form by filling in first name, last name fields, clearing and re-entering the first name, and selecting gender radio button options.

Starting URL: https://demoqa.com/automation-practice-form

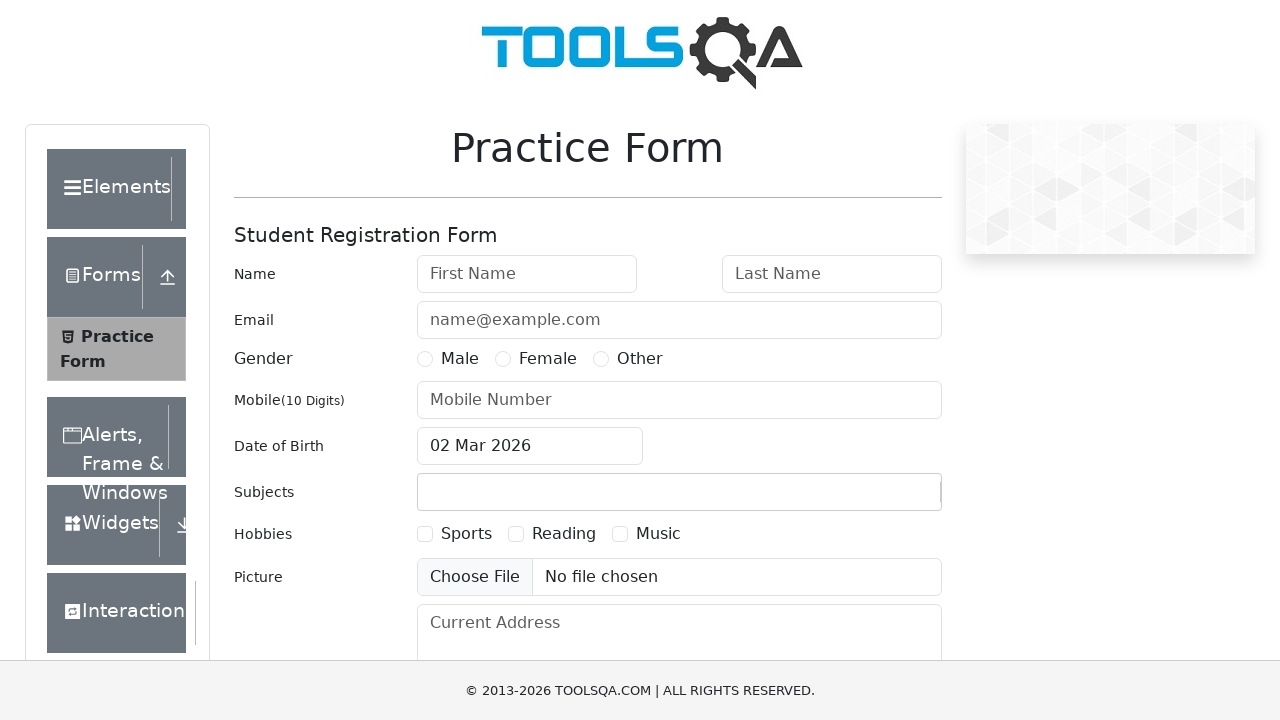

Filled first name field with 'Dmytro' on #firstName
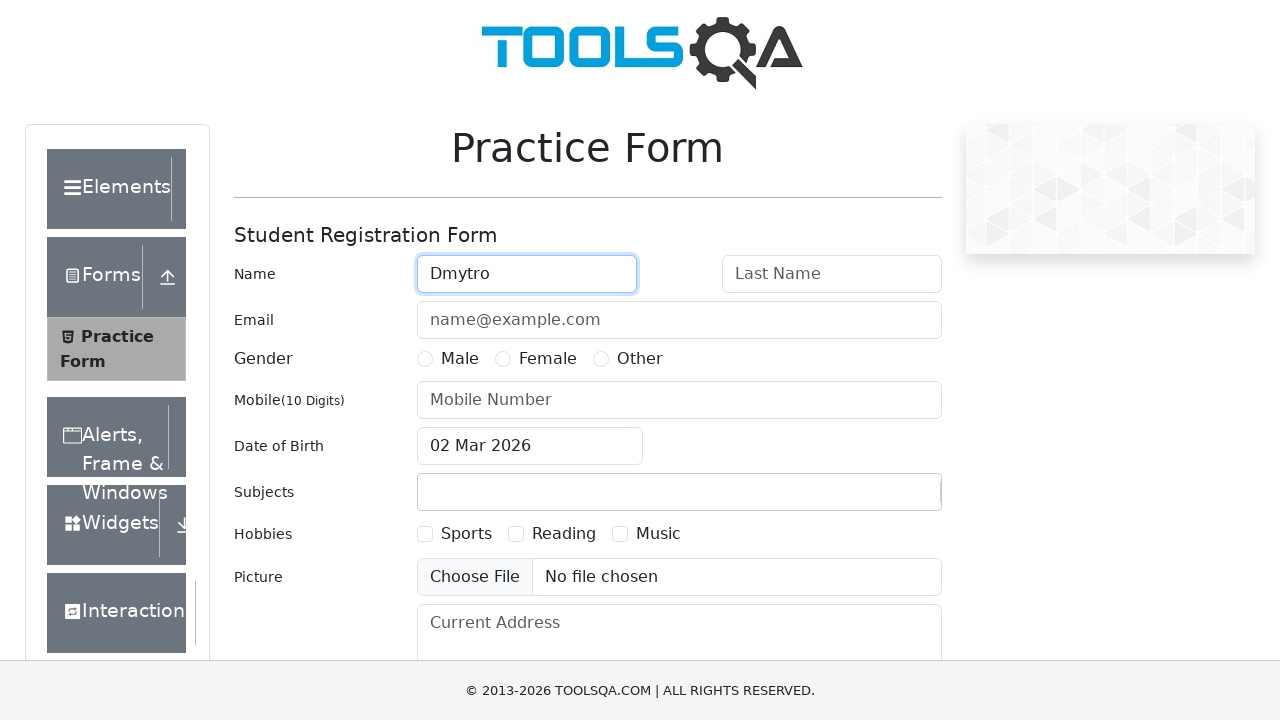

Filled last name field with 'Stepanenko' on #lastName
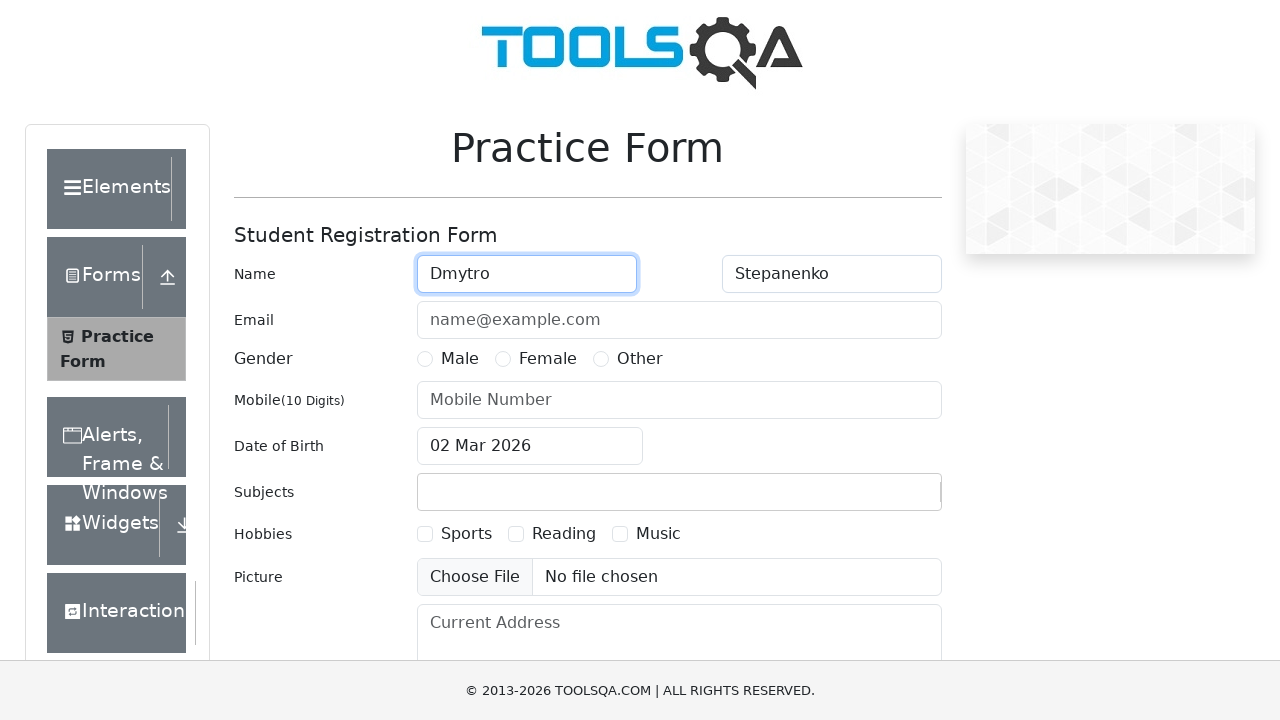

Cleared first name field on #firstName
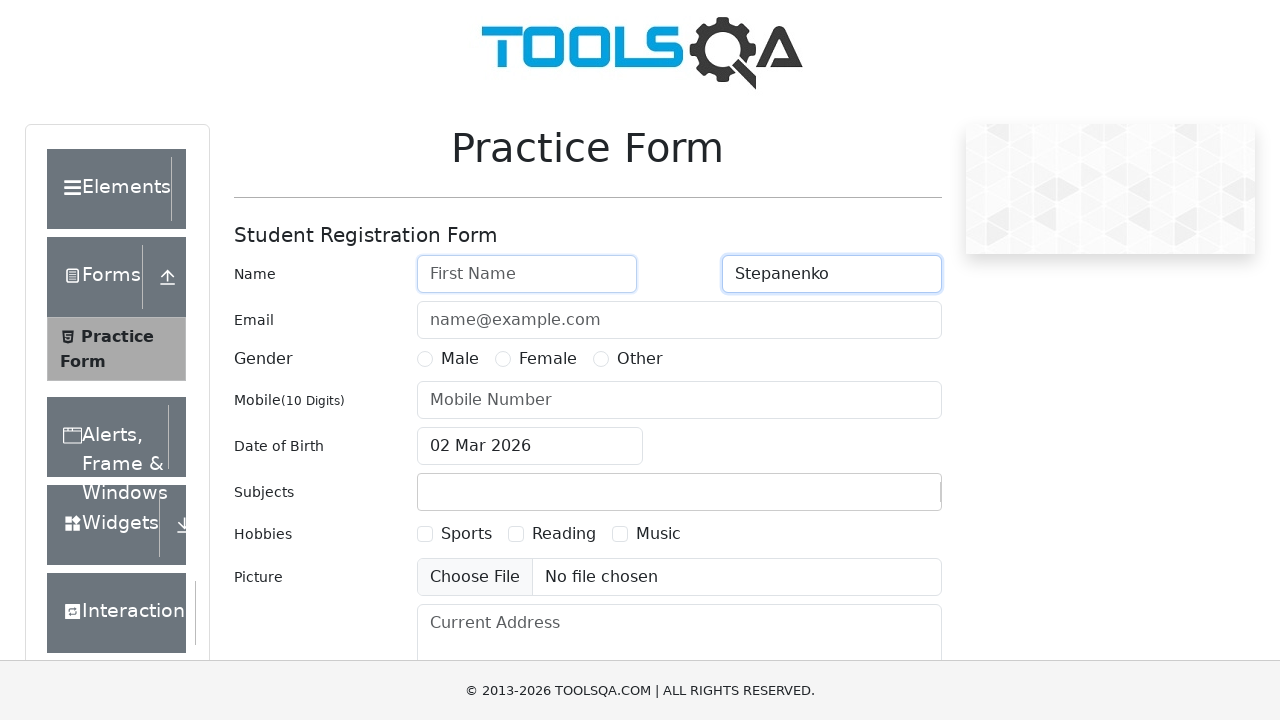

Filled first name field with 'Igor' on #firstName
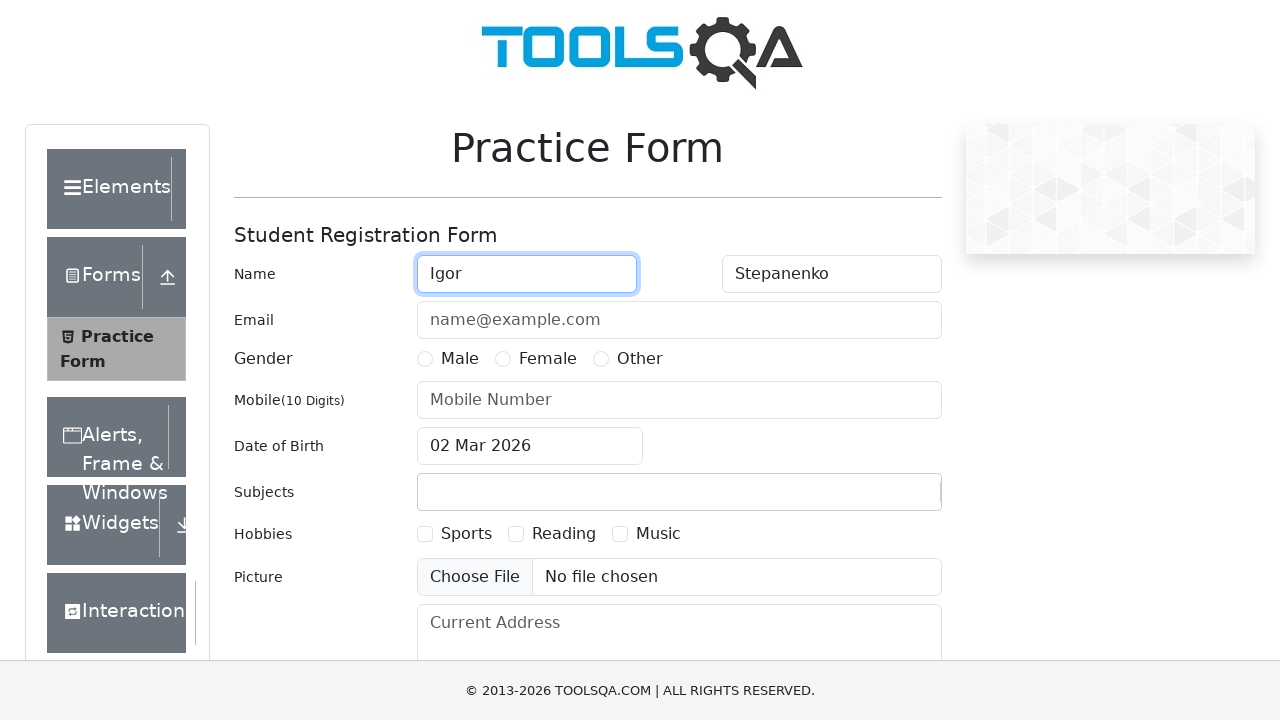

Clicked on Male gender radio button label at (460, 359) on label[for='gender-radio-1']
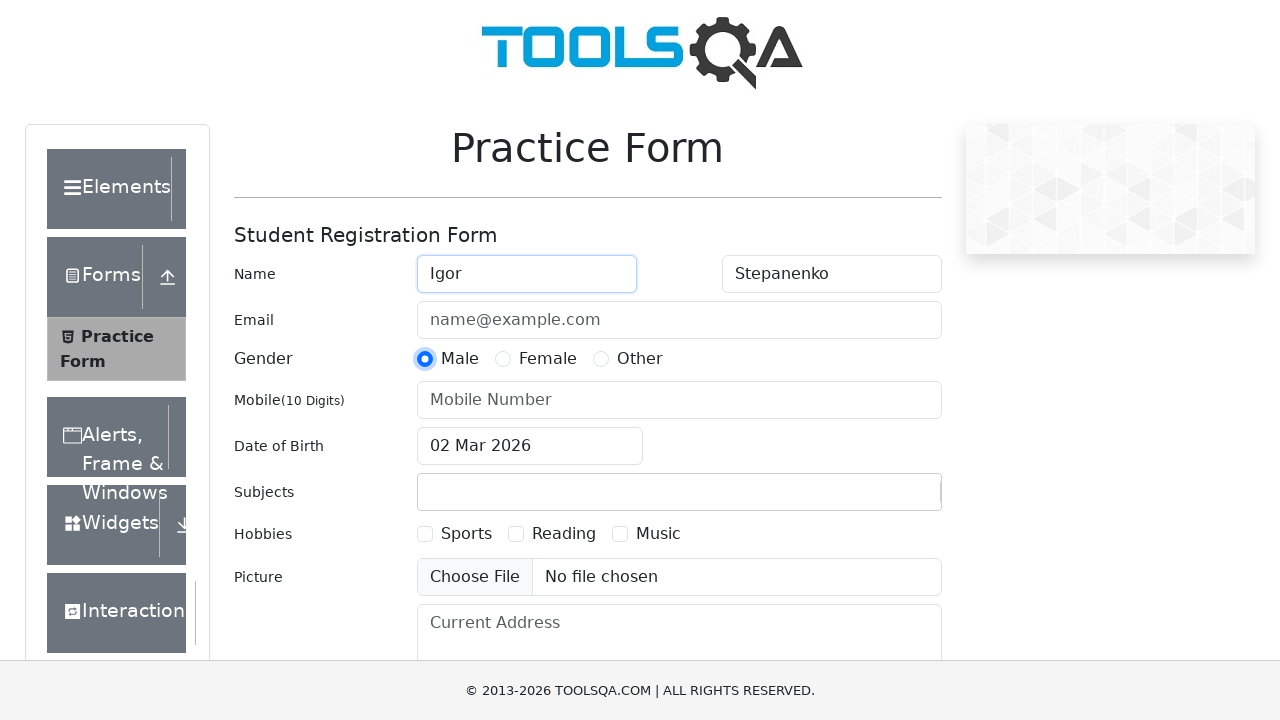

Selected Male gender radio button via JavaScript
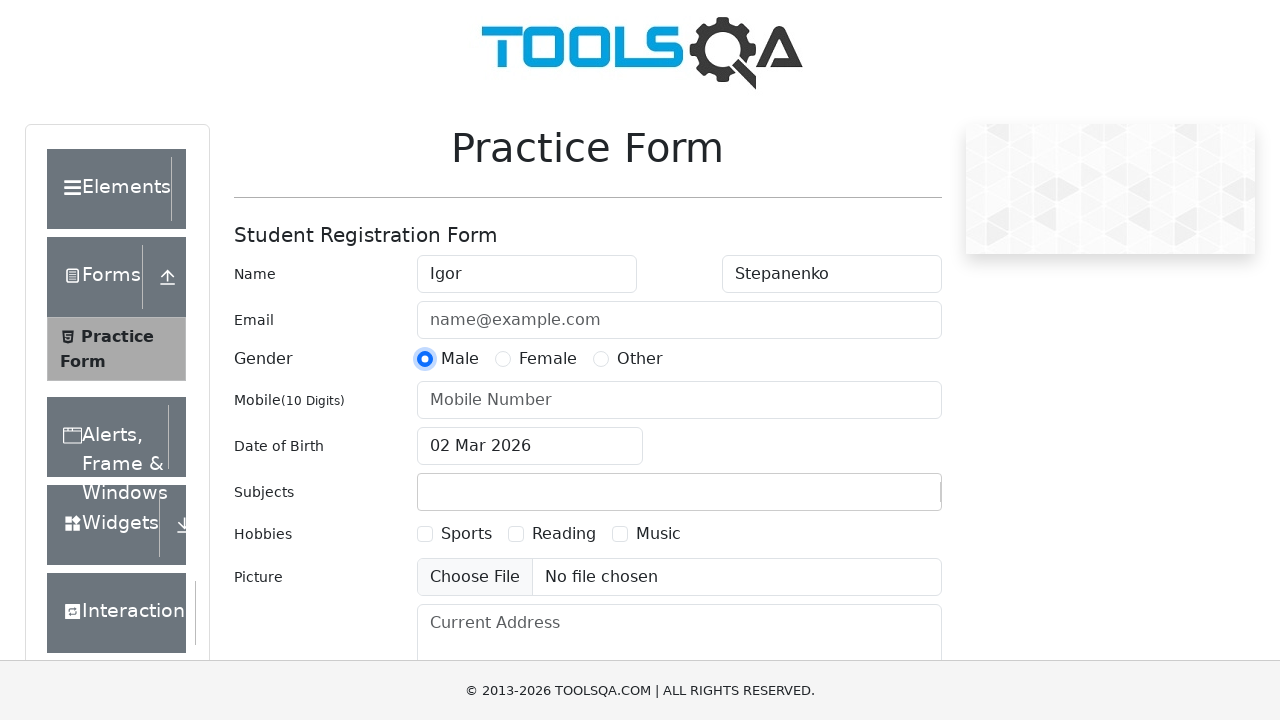

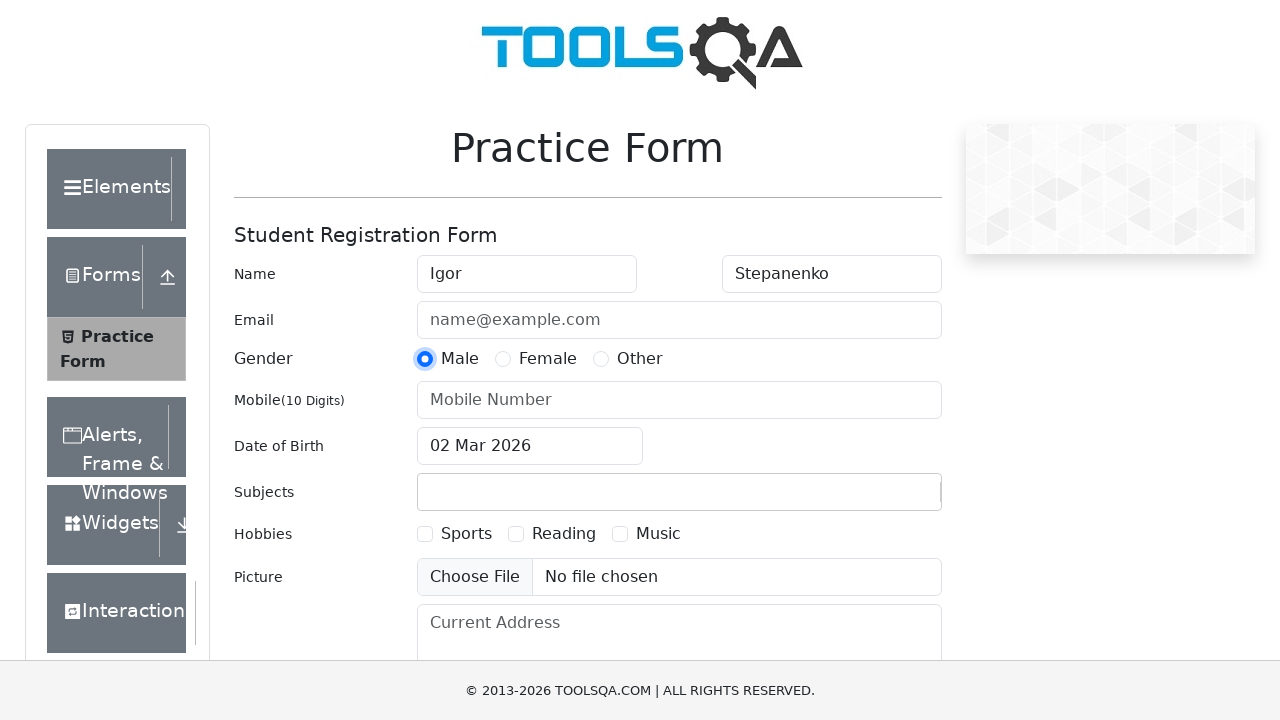